Tests autocomplete dropdown functionality by typing a partial country name and selecting "India" from the dropdown suggestions

Starting URL: https://rahulshettyacademy.com/AutomationPractice/

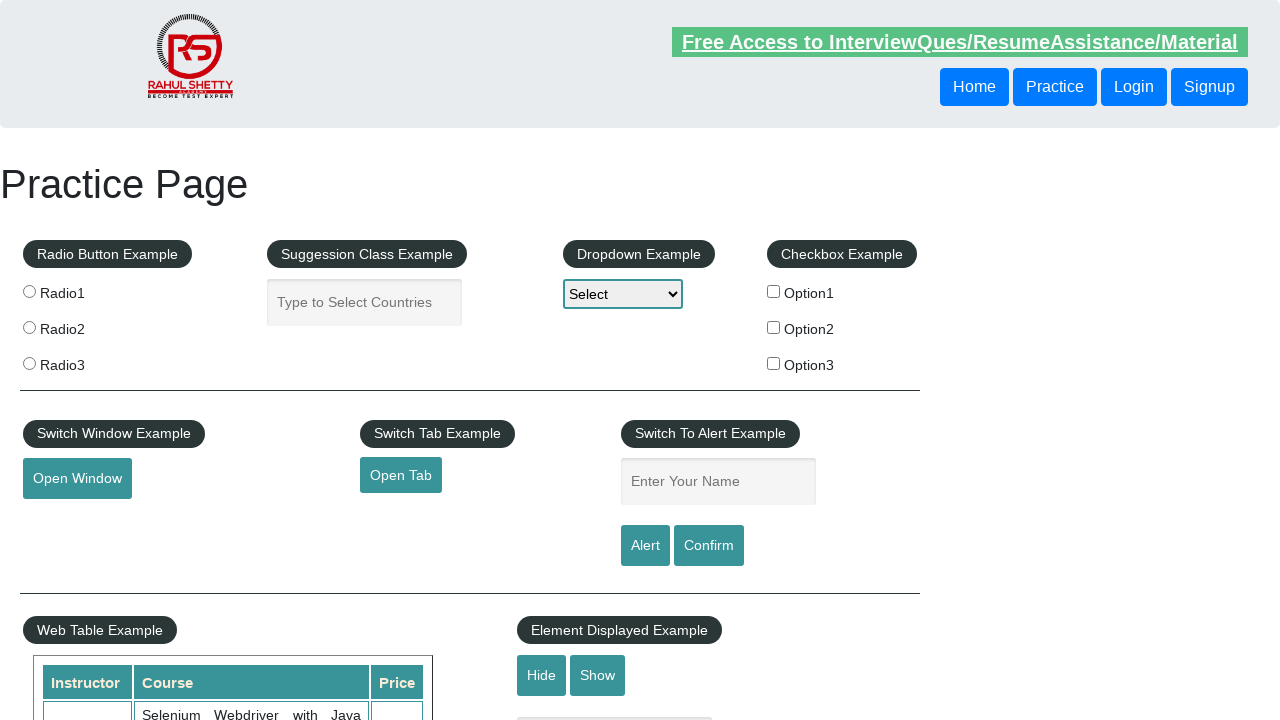

Clicked on the autocomplete input field at (365, 302) on #autocomplete
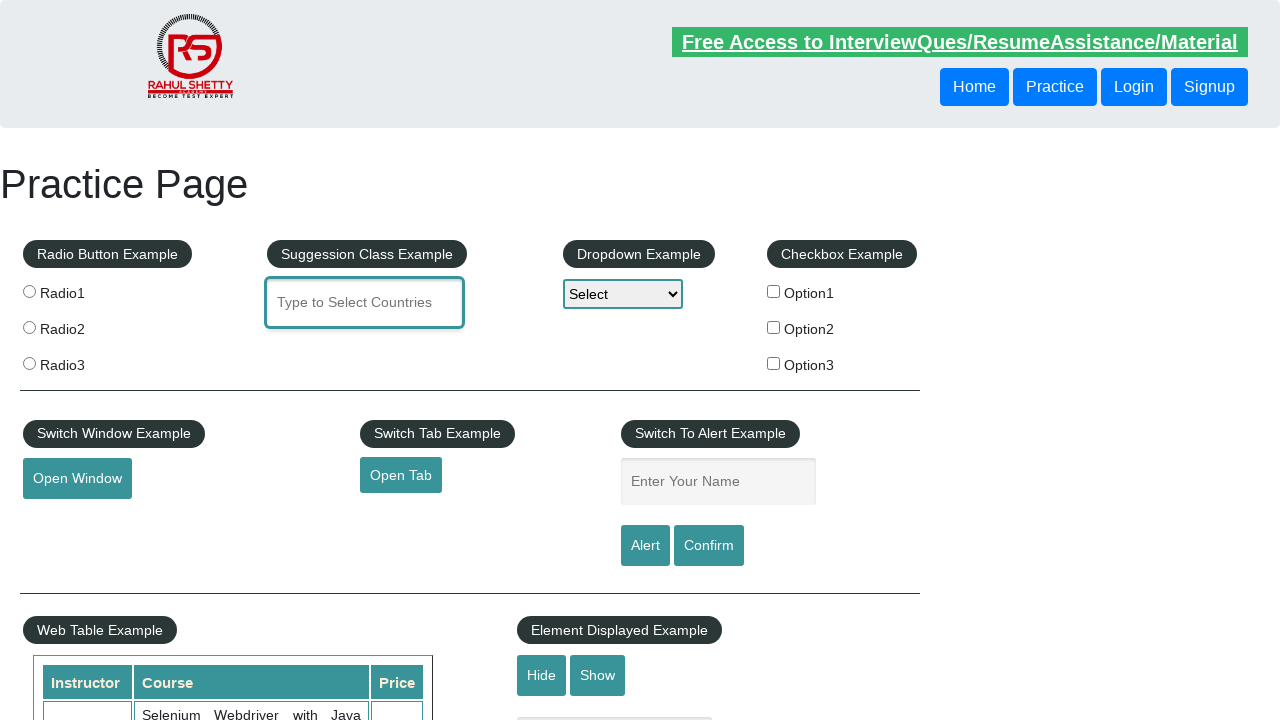

Typed 'ind' to trigger autocomplete suggestions on #autocomplete
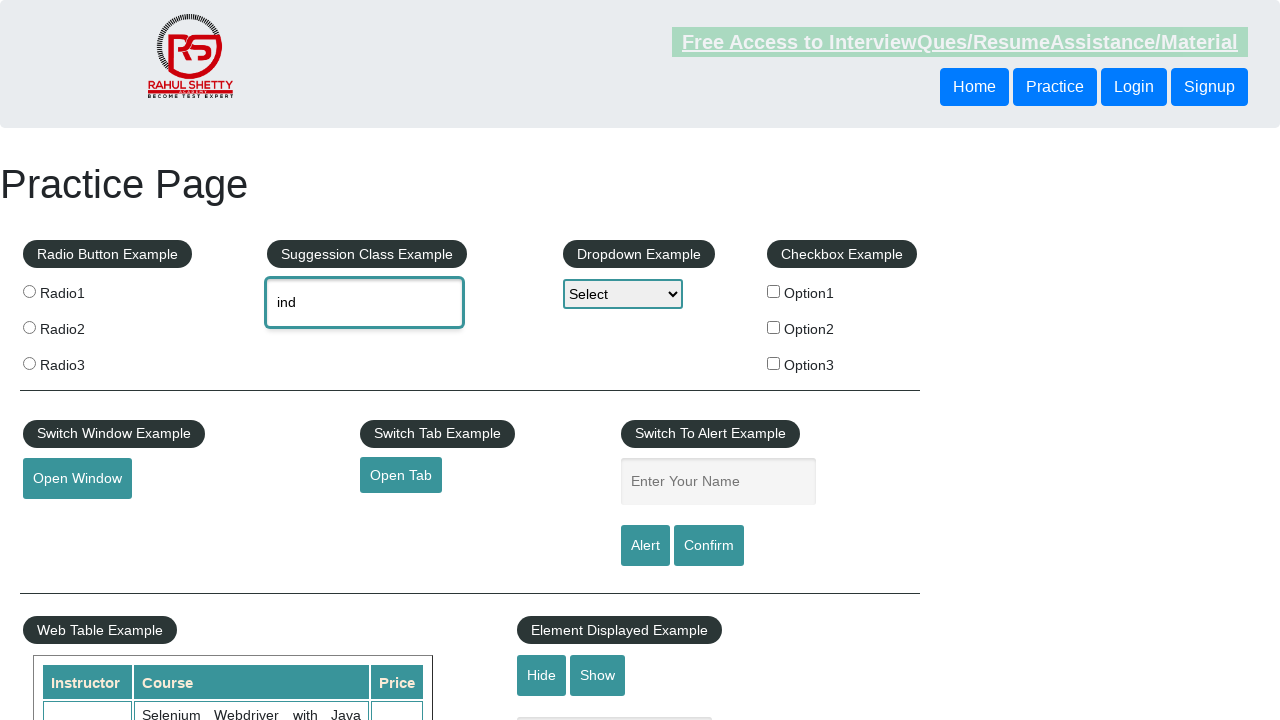

Autocomplete dropdown suggestions appeared
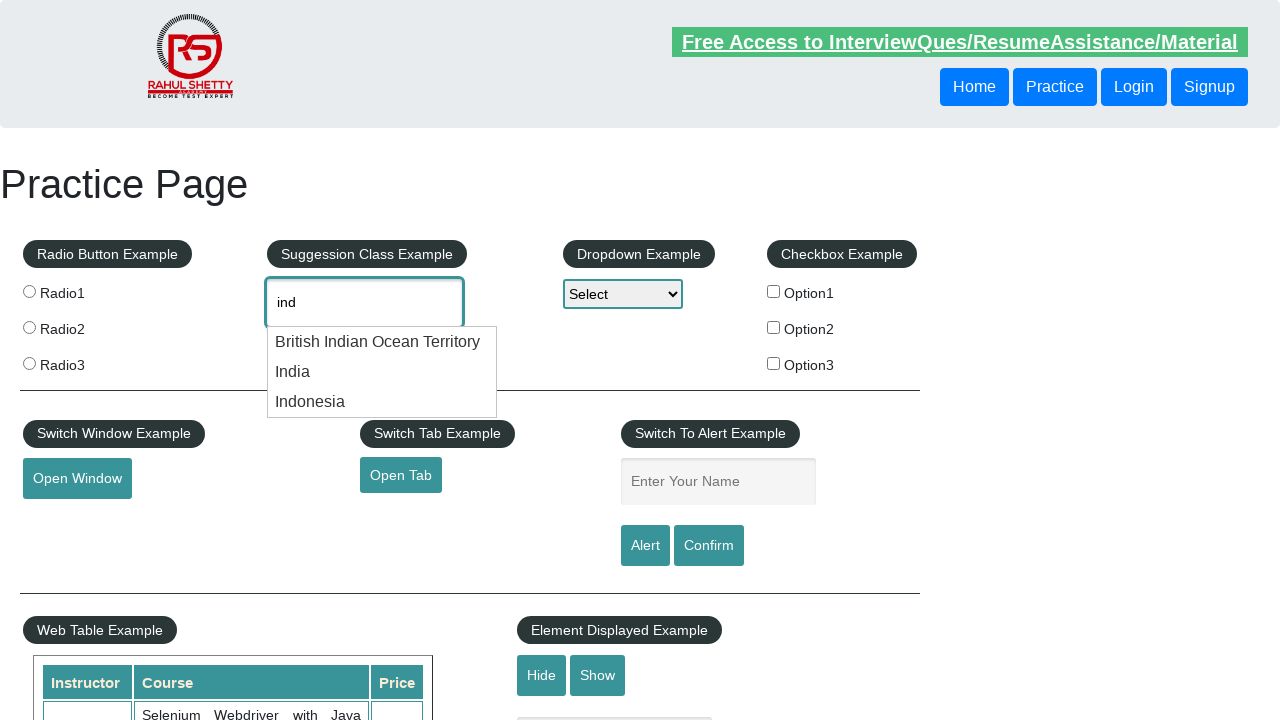

Selected 'India' from the autocomplete dropdown at (382, 342) on xpath=//div[@class='ui-menu-item-wrapper' and contains(text(), 'India')]
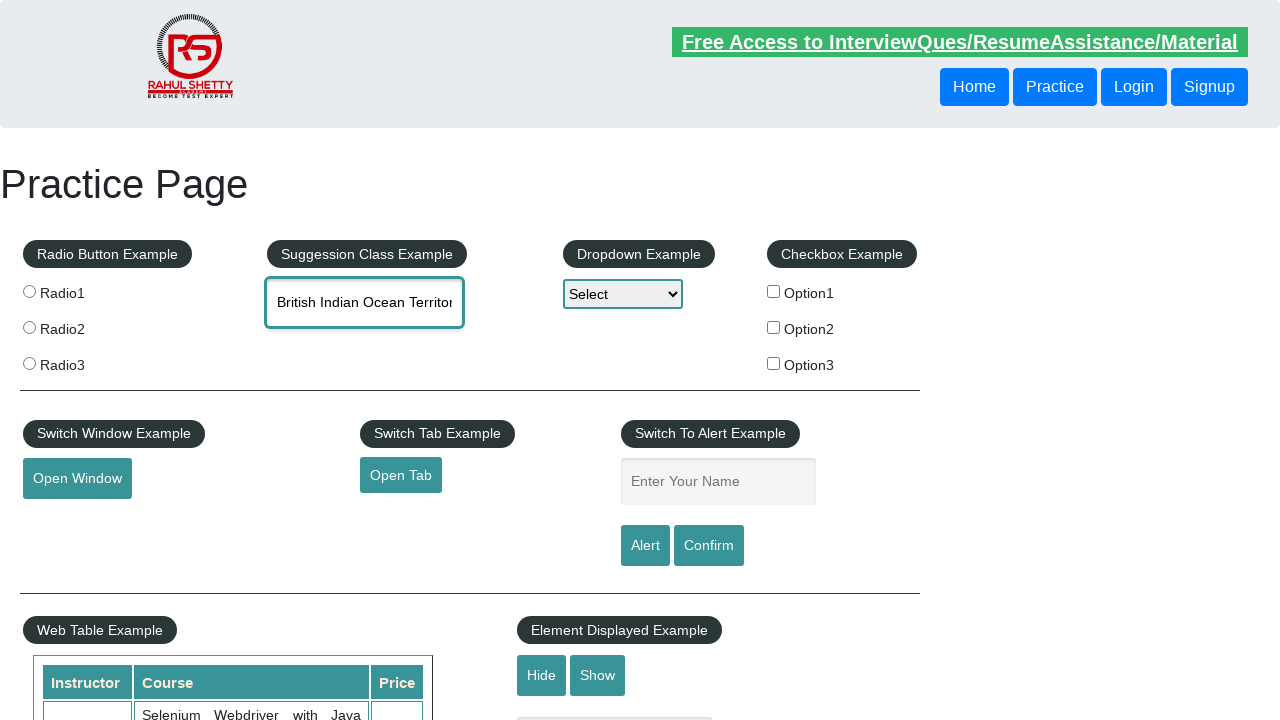

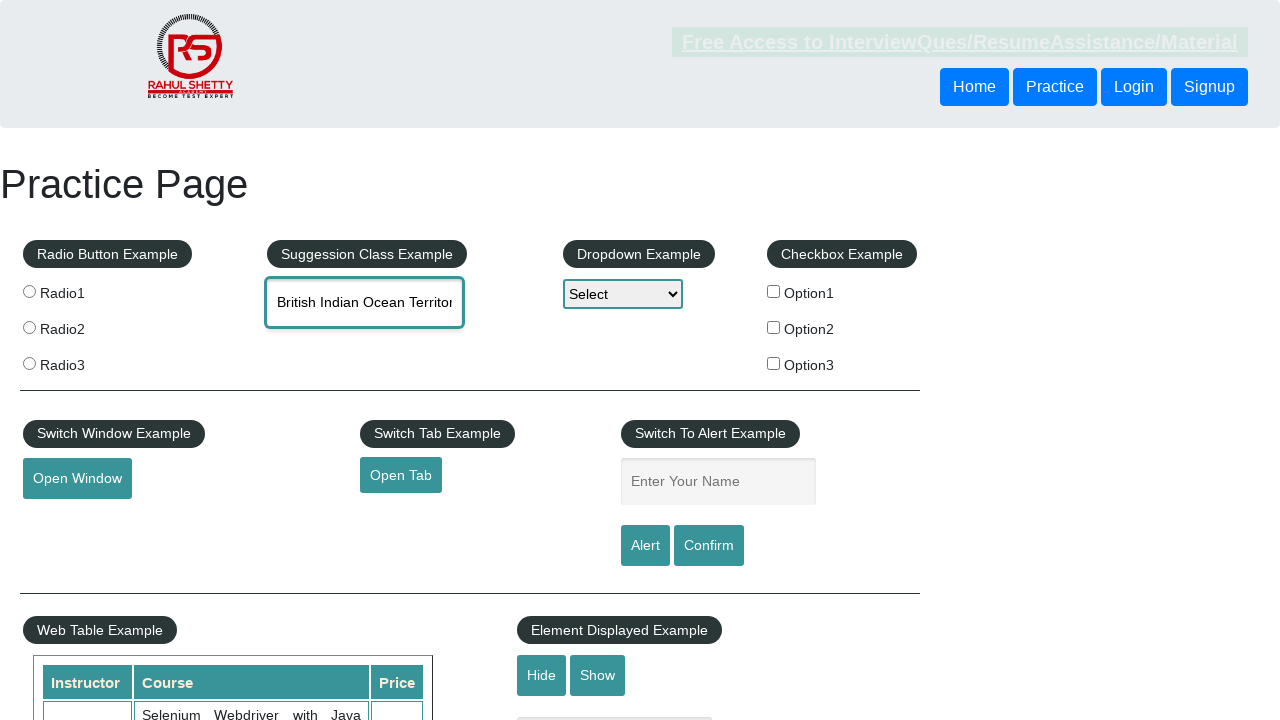